Tests dynamic content loading by clicking a start button and waiting for hidden content to become visible

Starting URL: https://the-internet.herokuapp.com/dynamic_loading/1

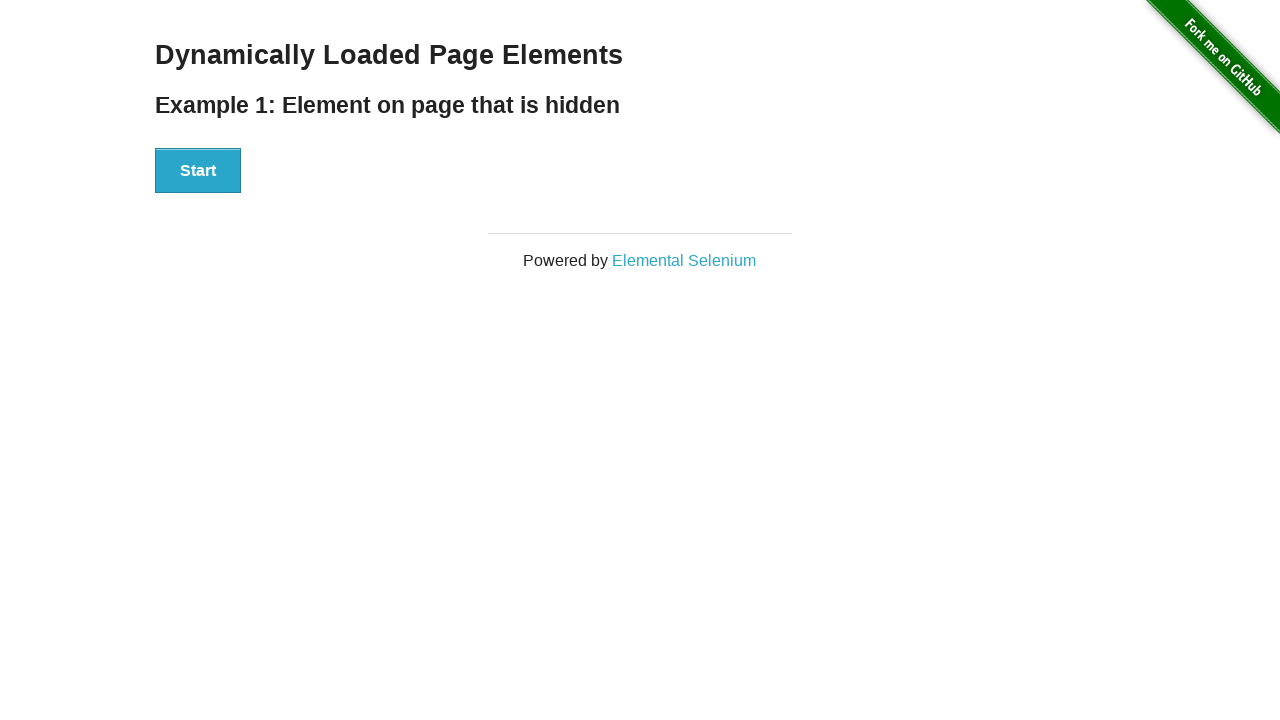

Clicked start button to trigger dynamic content loading at (198, 171) on #start > button
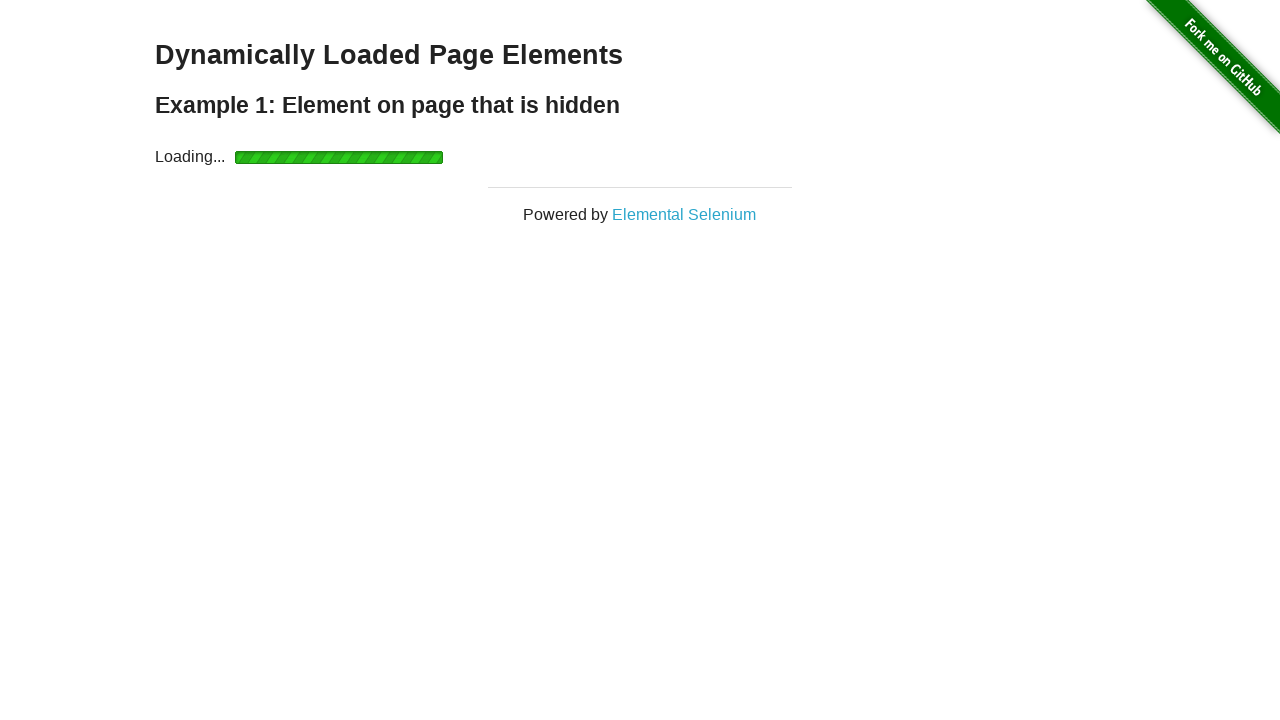

Waited for hidden content to become visible
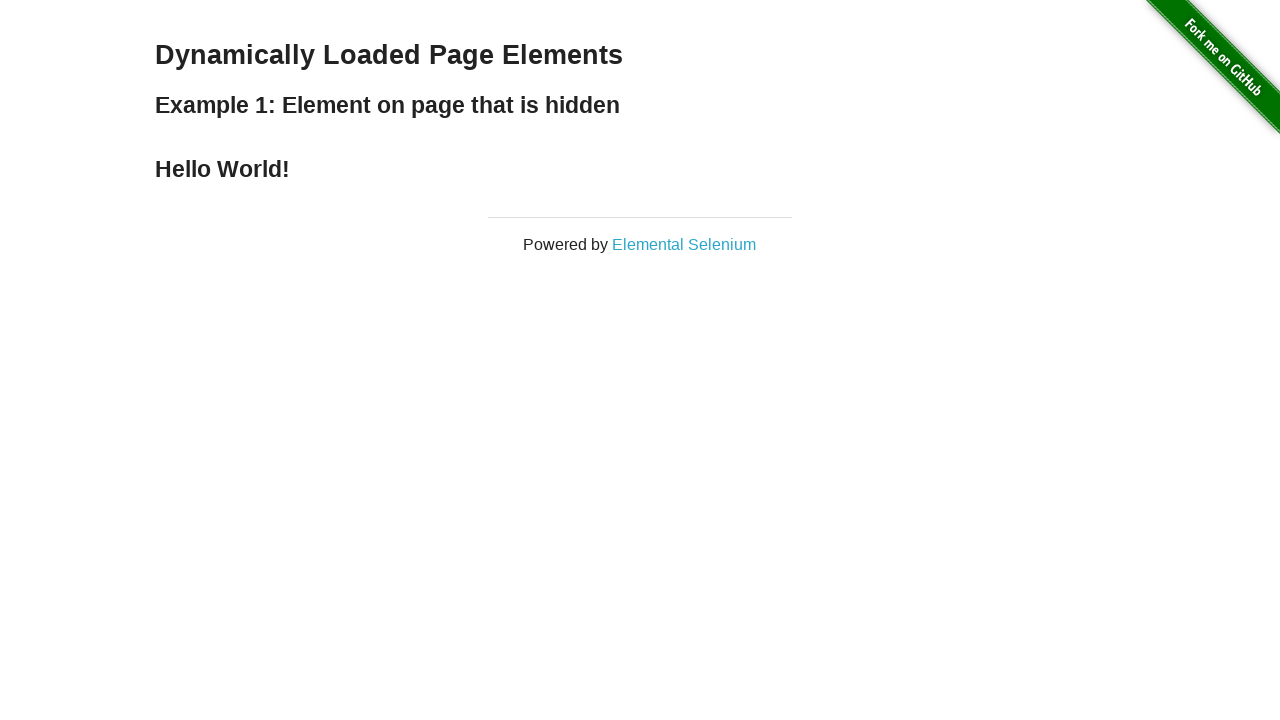

Located finish element with text: Hello World!
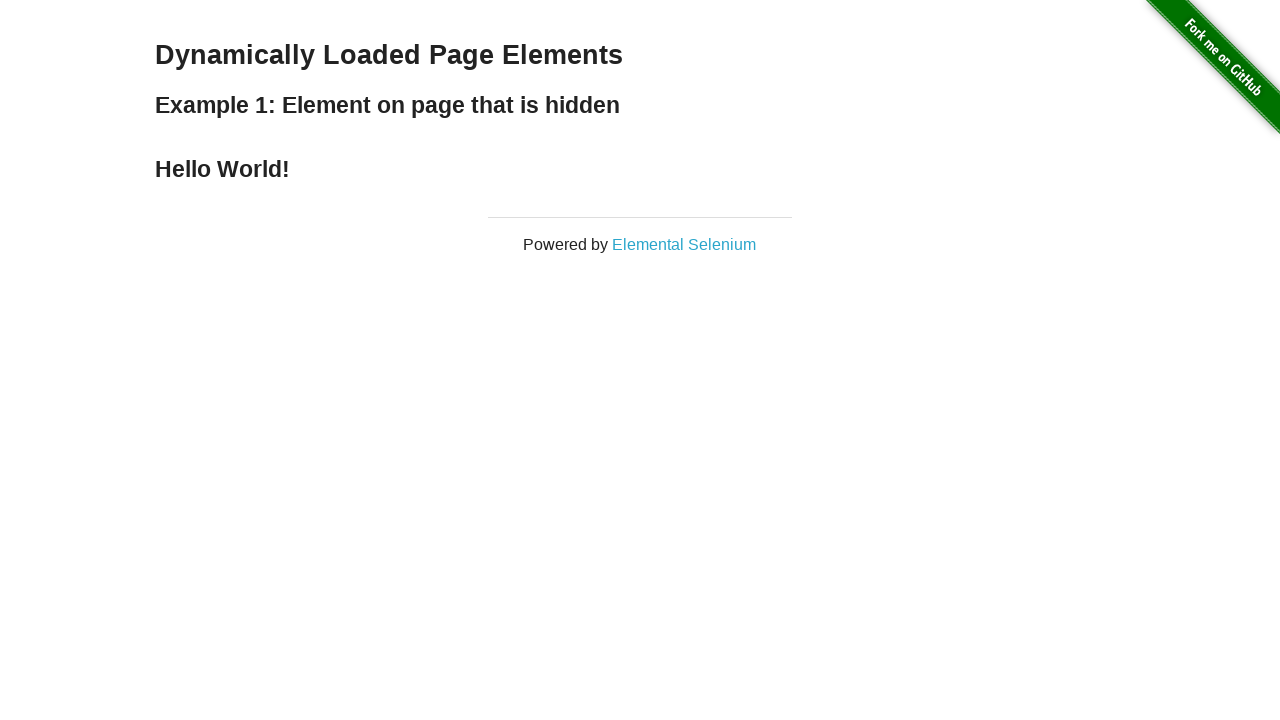

Printed element text content: Hello World!
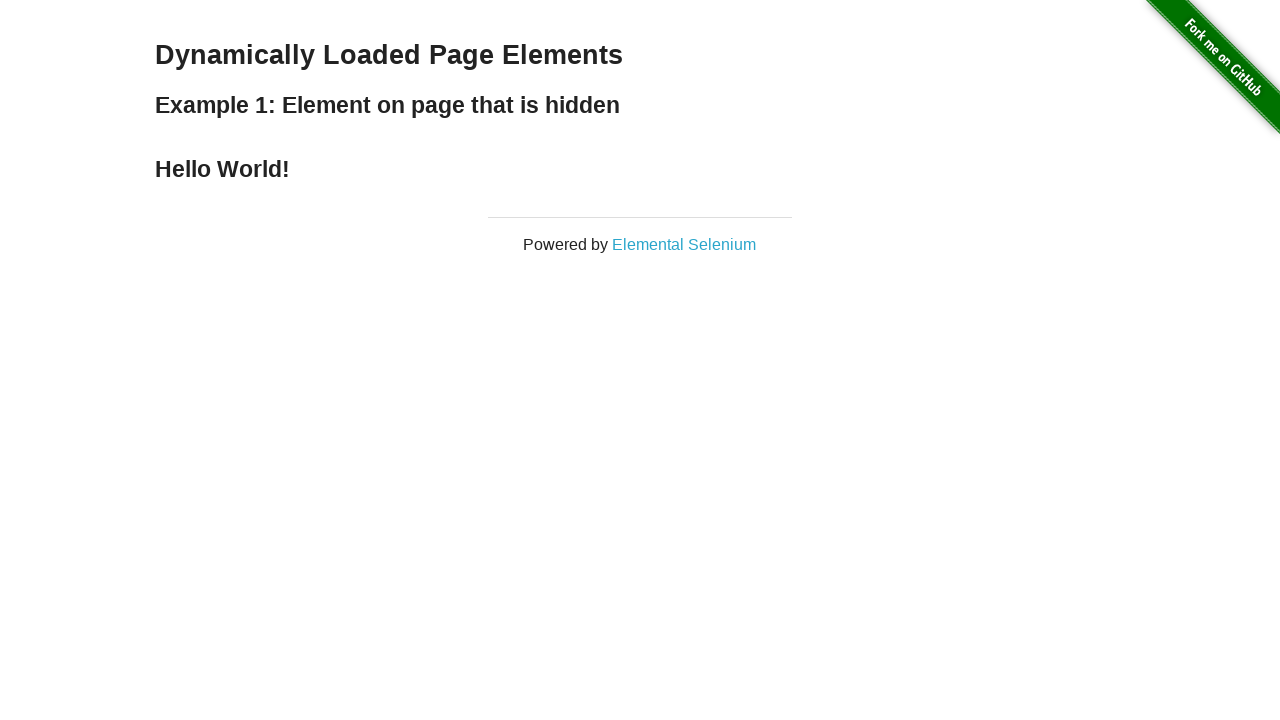

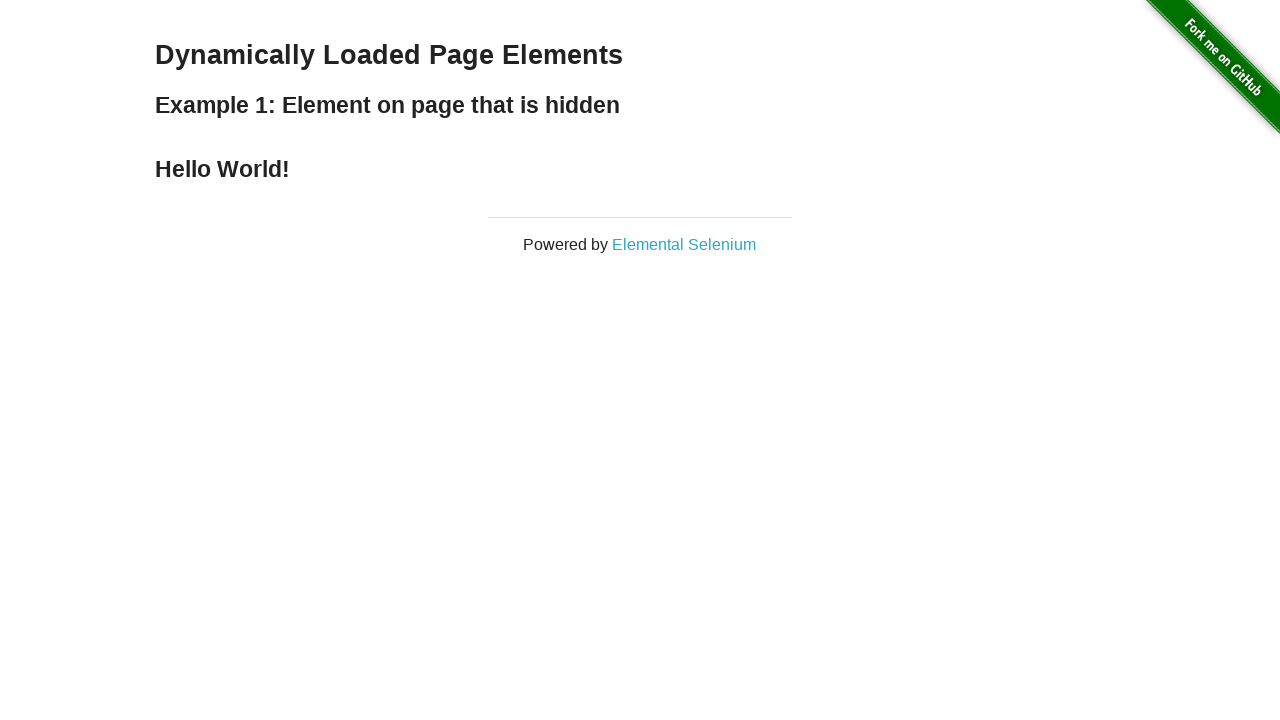